Navigates to the Selenium HQ website and waits for the page to load

Starting URL: https://www.seleniumhq.org/

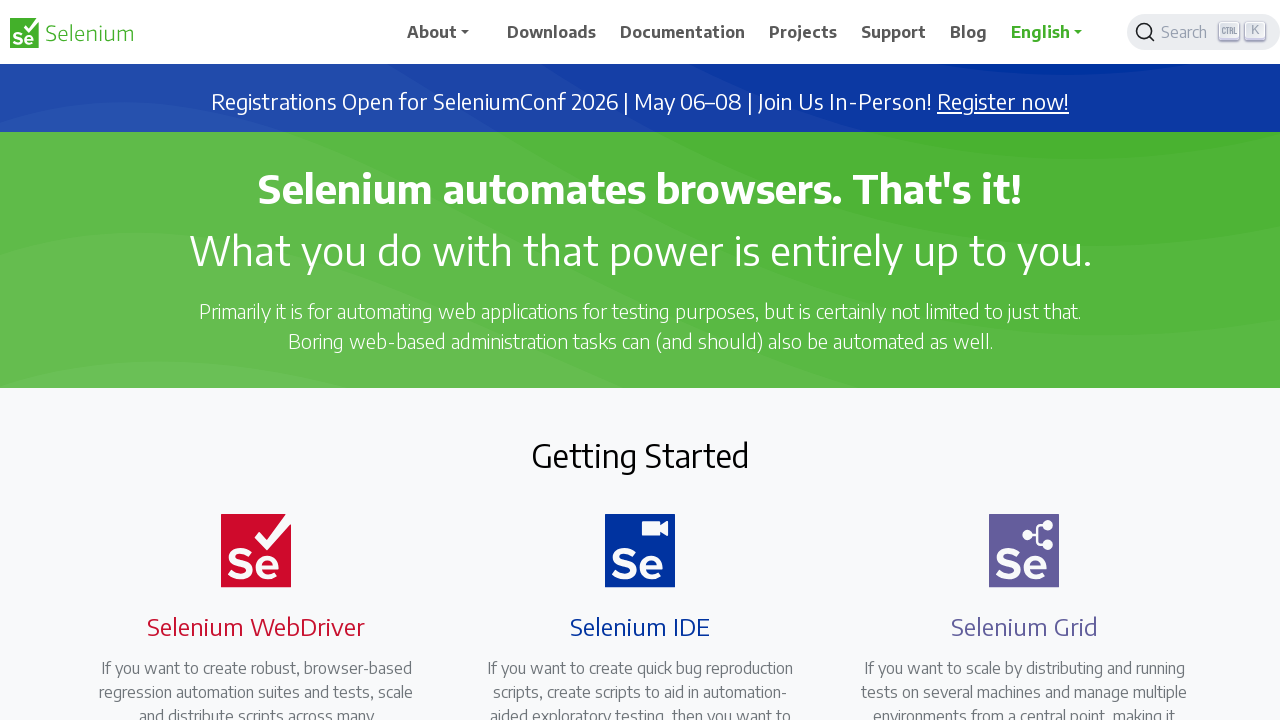

Navigated to Selenium HQ website
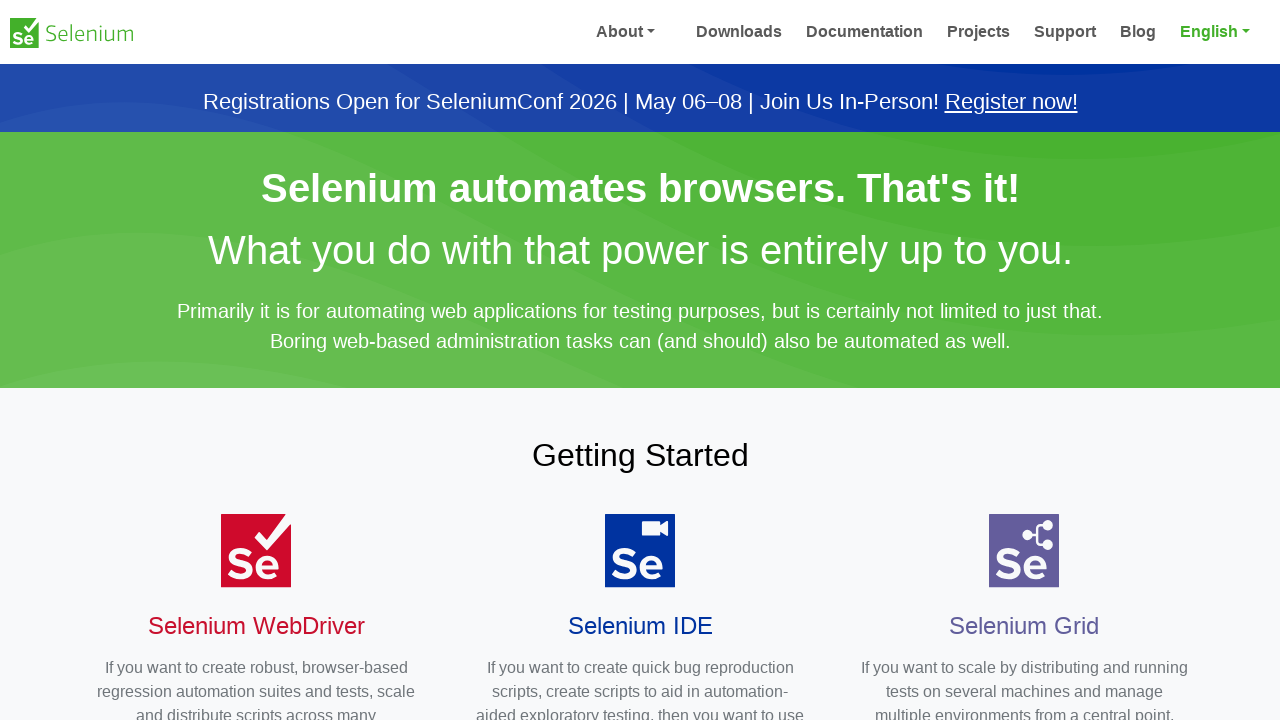

Page loaded completely
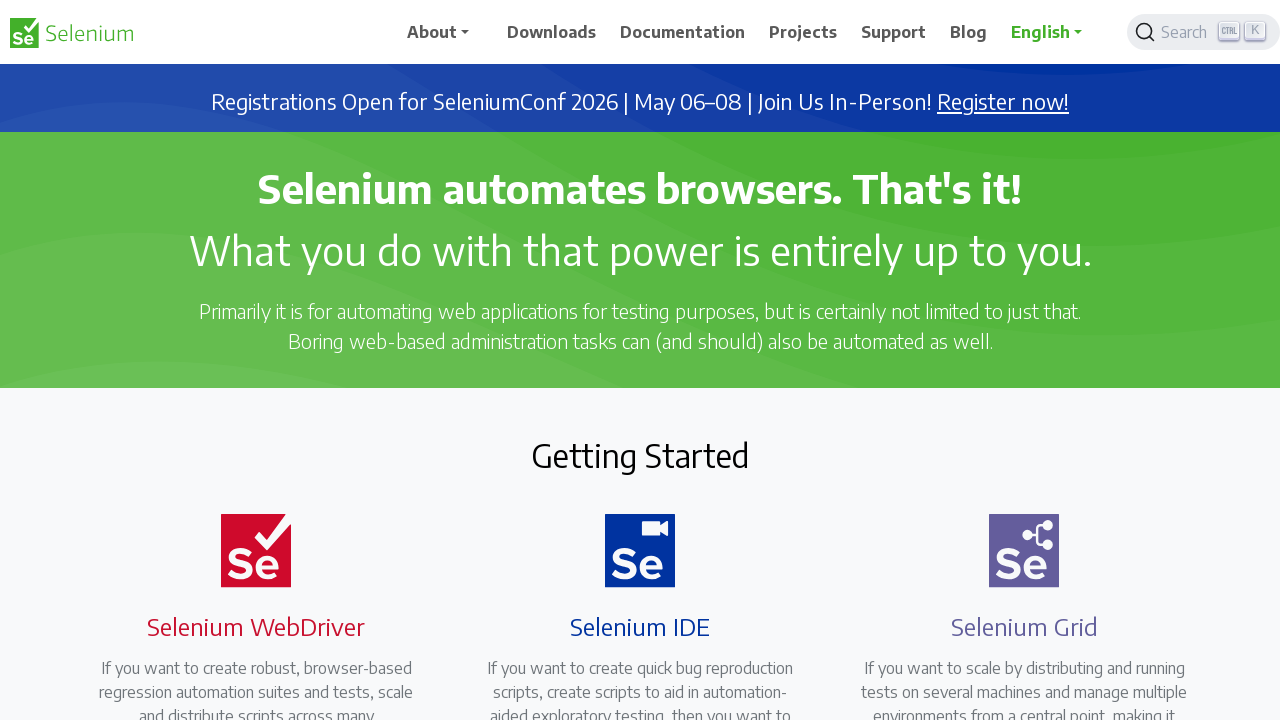

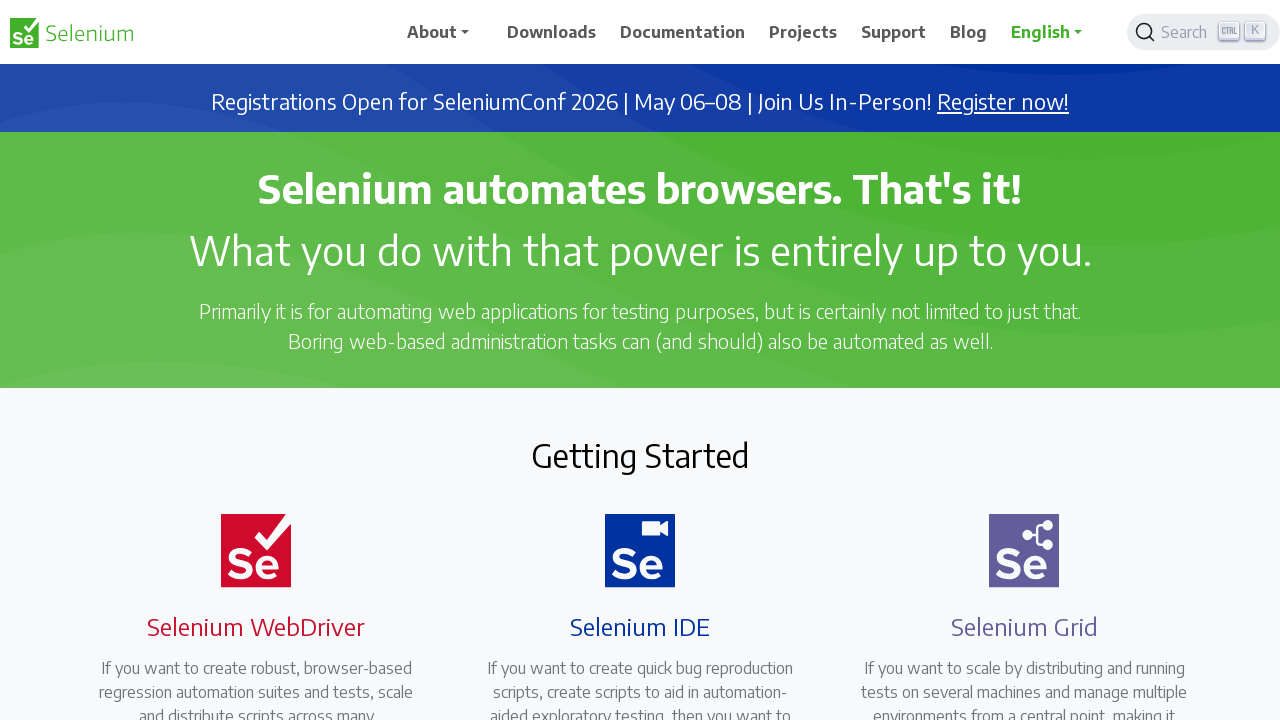